Tests checking image visibility by alt text and clicking elements on a hotel booking website

Starting URL: https://adactinhotelapp.com/

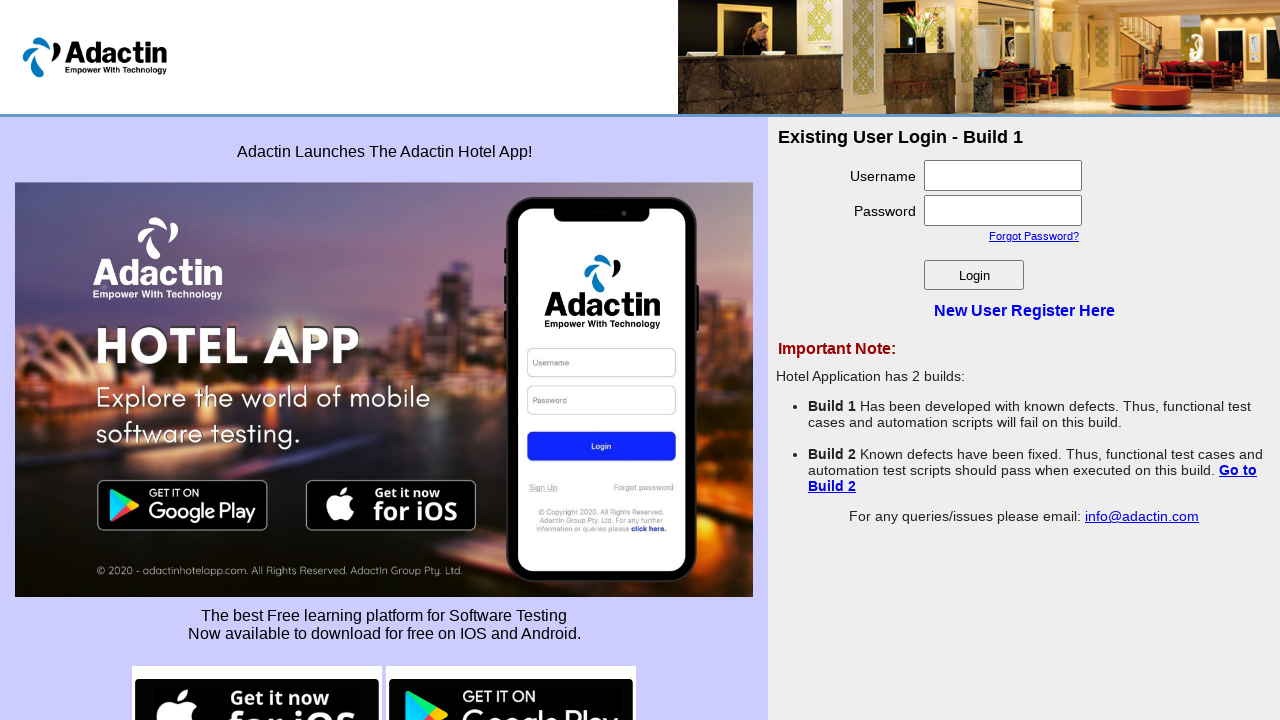

Checked visibility of Hotel Image 3
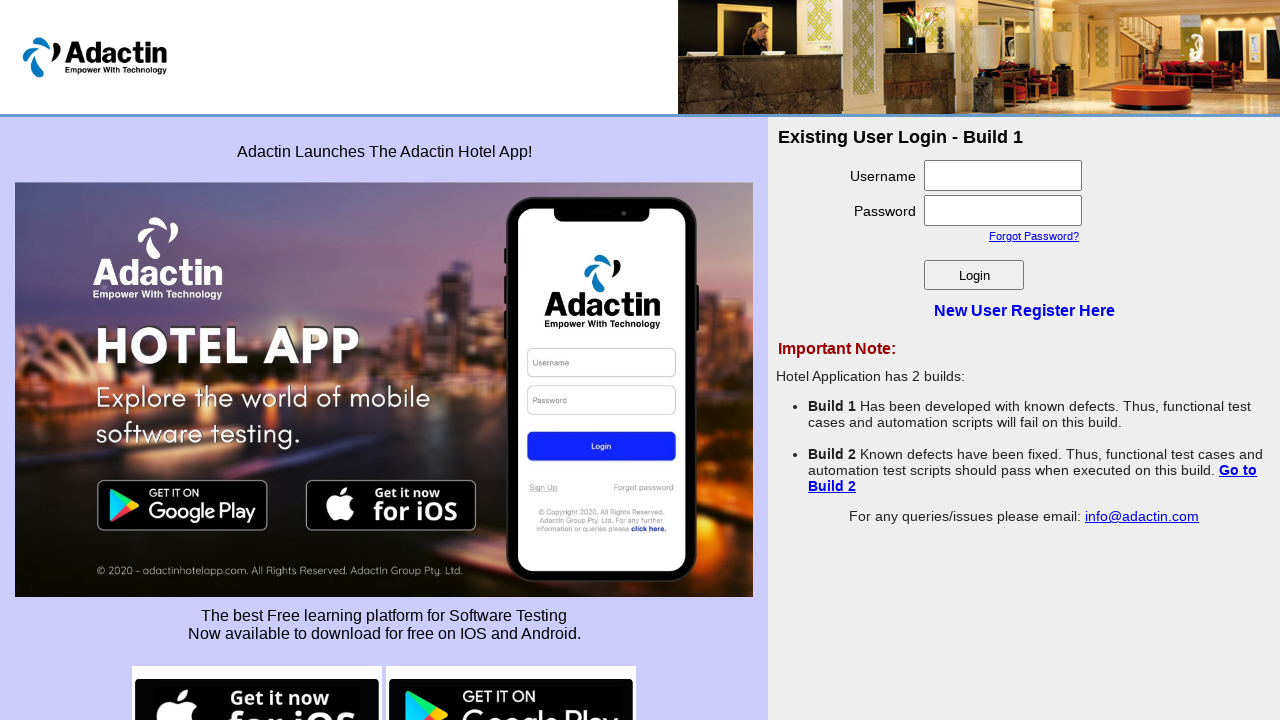

Clicked on 'New User Register Here' text at (1024, 310) on internal:text="New User Register Here"i
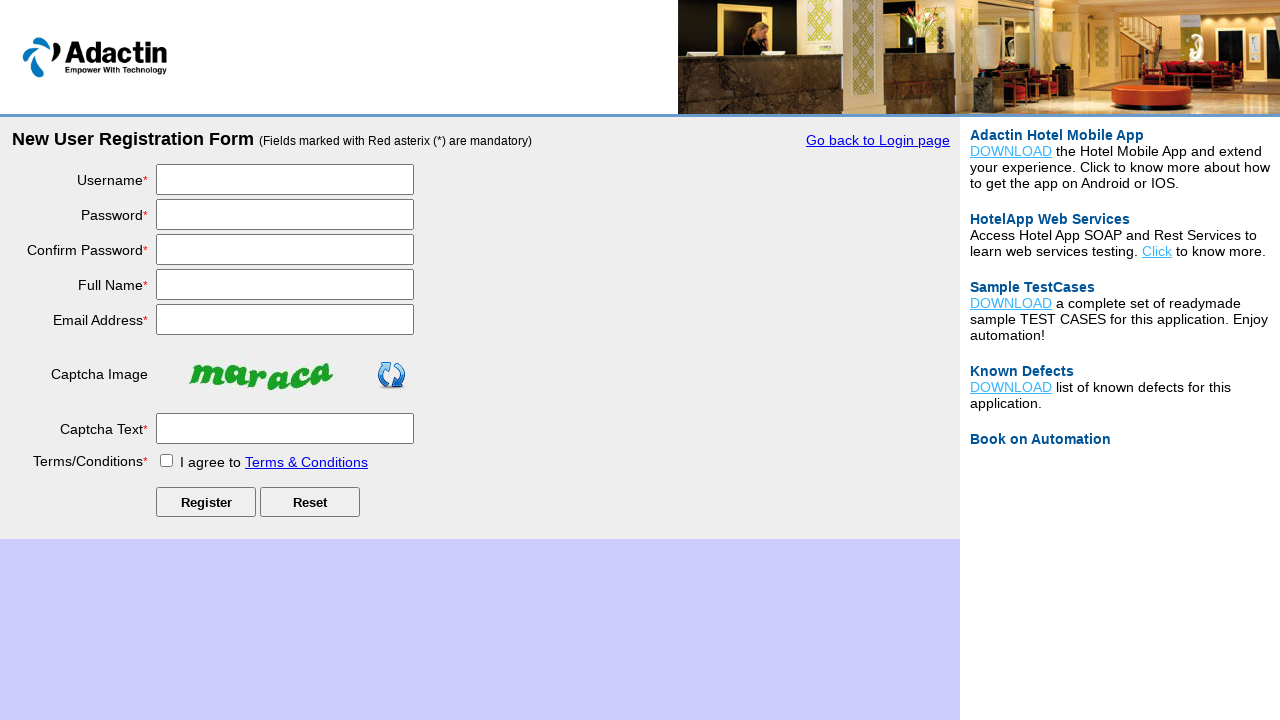

Clicked on refresh captcha image at (392, 374) on internal:attr=[alt="Refresh Captcha"i]
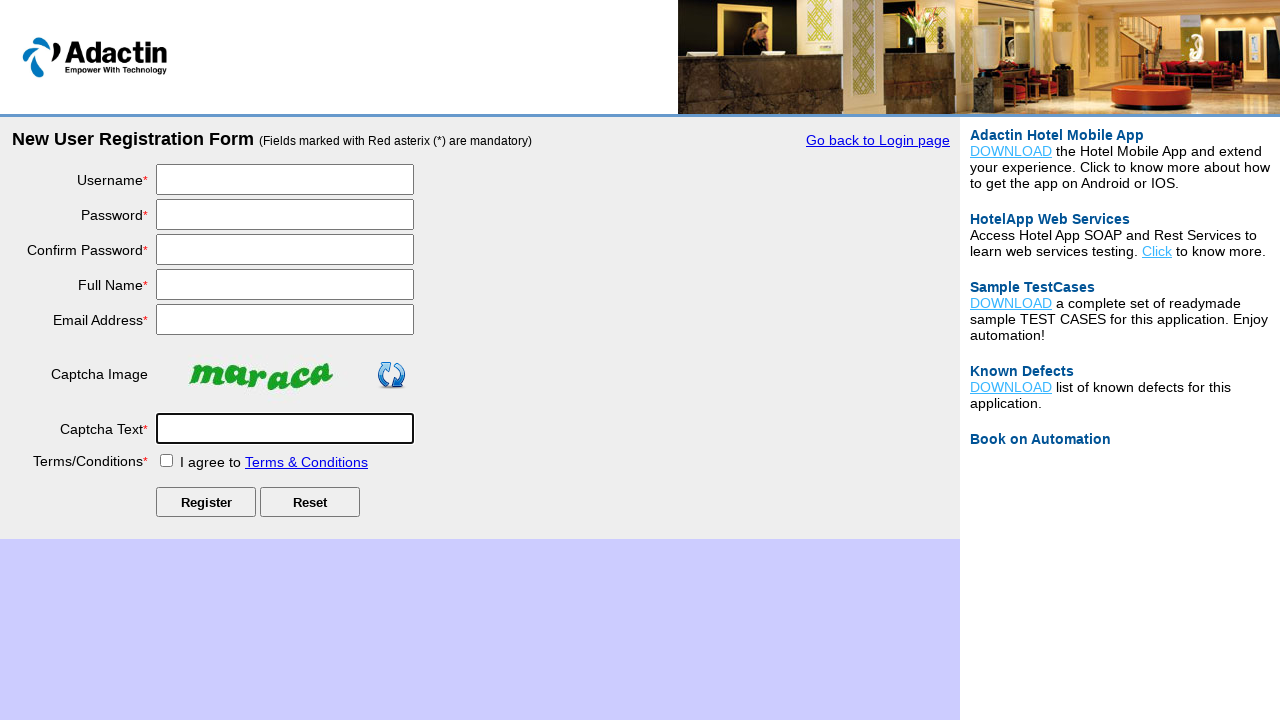

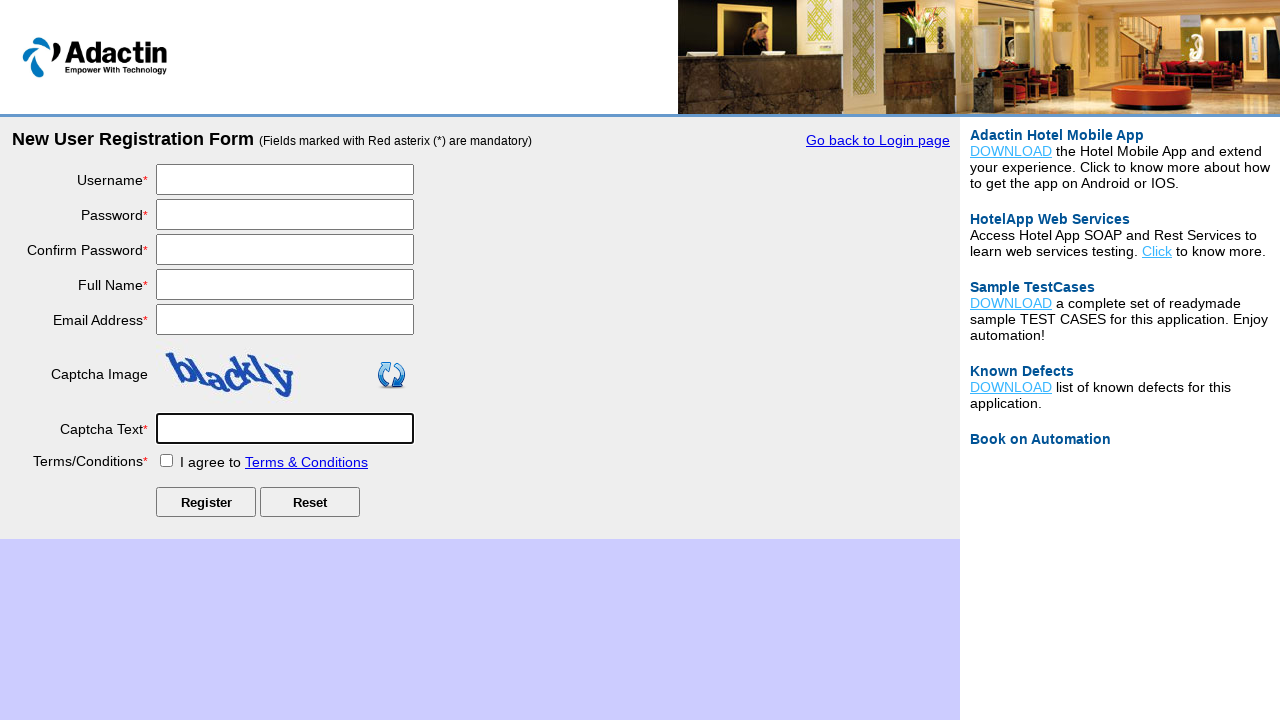